Searches for a repository on GitHub using the search functionality, navigates to the repository, and verifies an issue is visible

Starting URL: https://github.com/alsalsals/

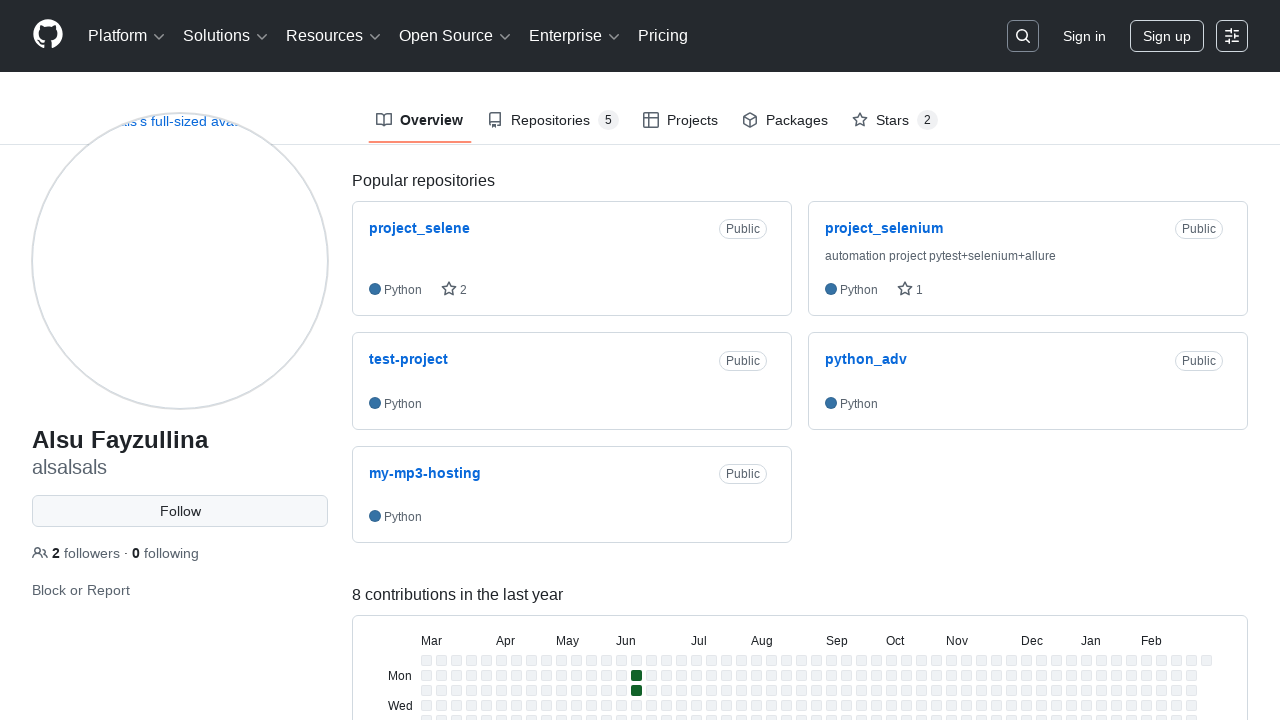

Clicked search button in GitHub header at (1023, 36) on .header-search-button
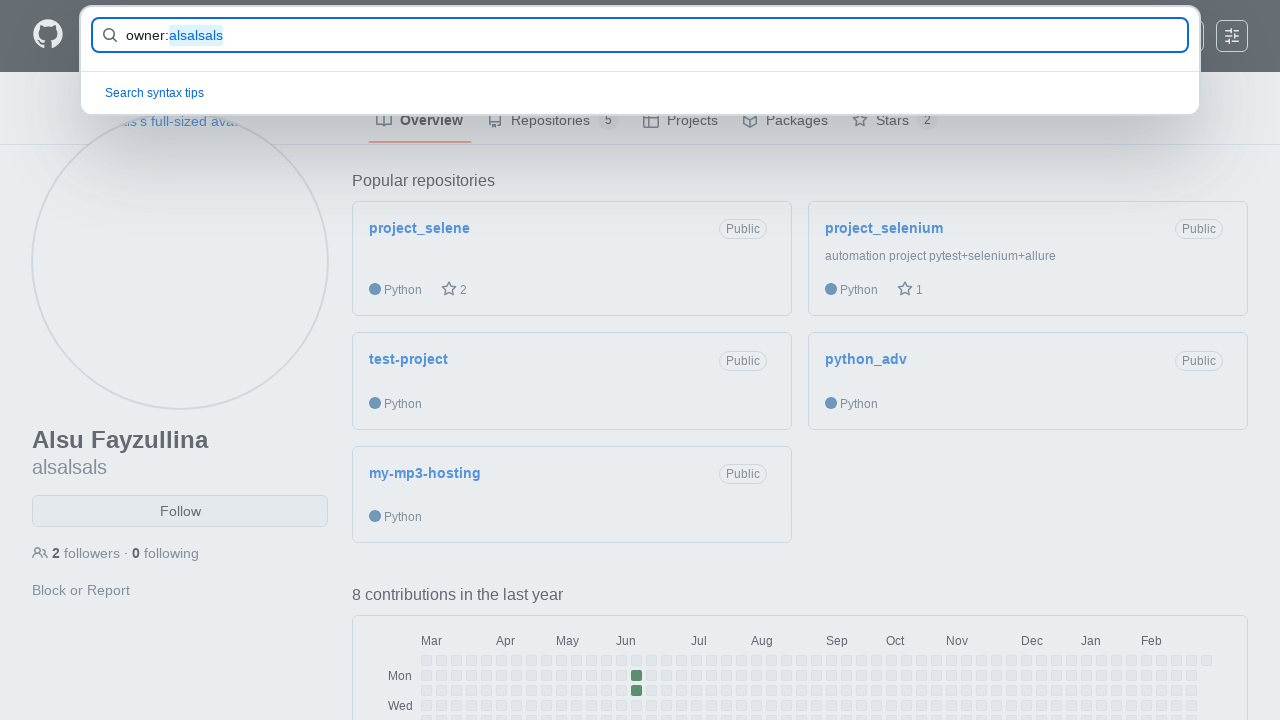

Filled search field with 'alsalsals/project_selene' on #query-builder-test
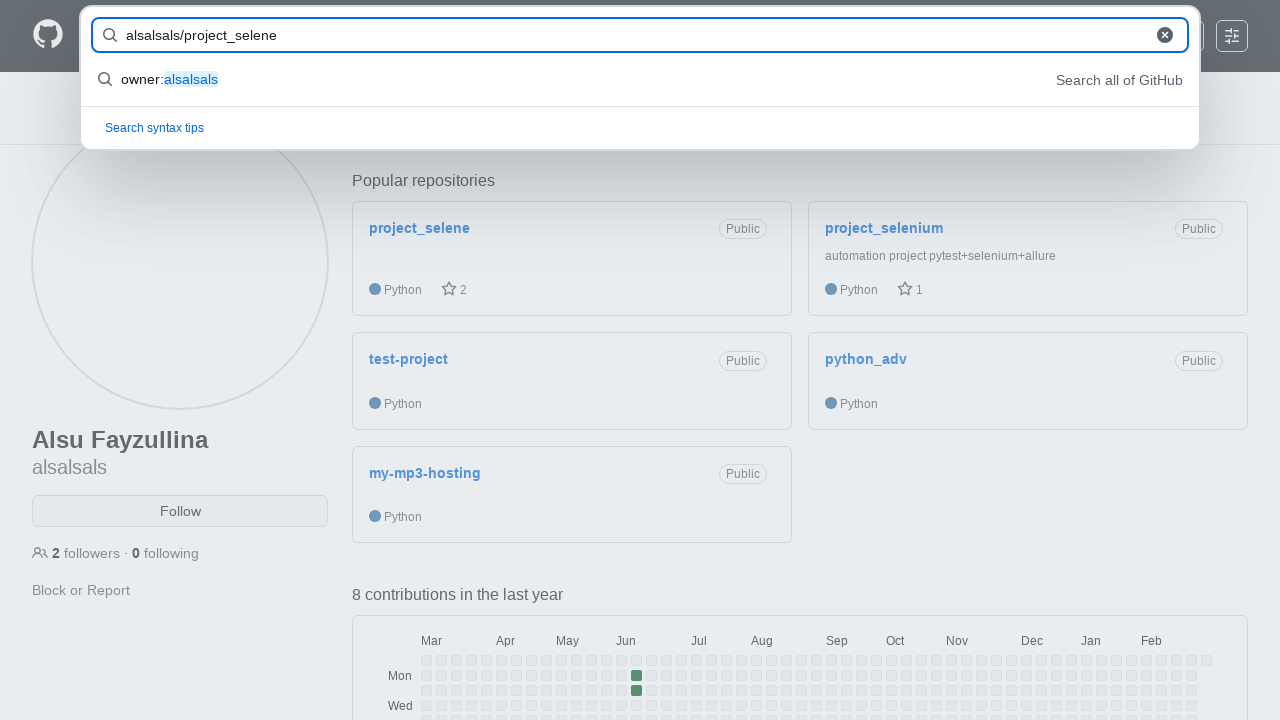

Pressed Enter to search for repository on #query-builder-test
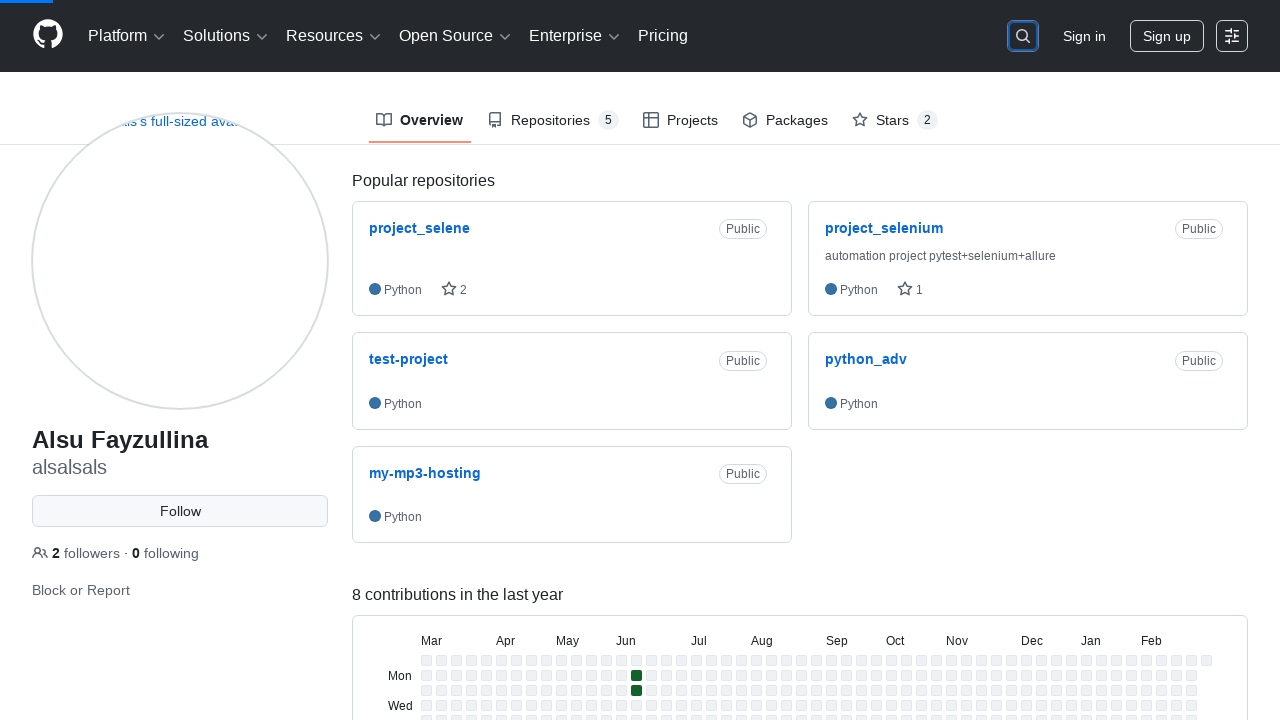

Clicked on 'alsalsals/project_selene' repository link in search results at (459, 161) on a:has-text('alsalsals/project_selene')
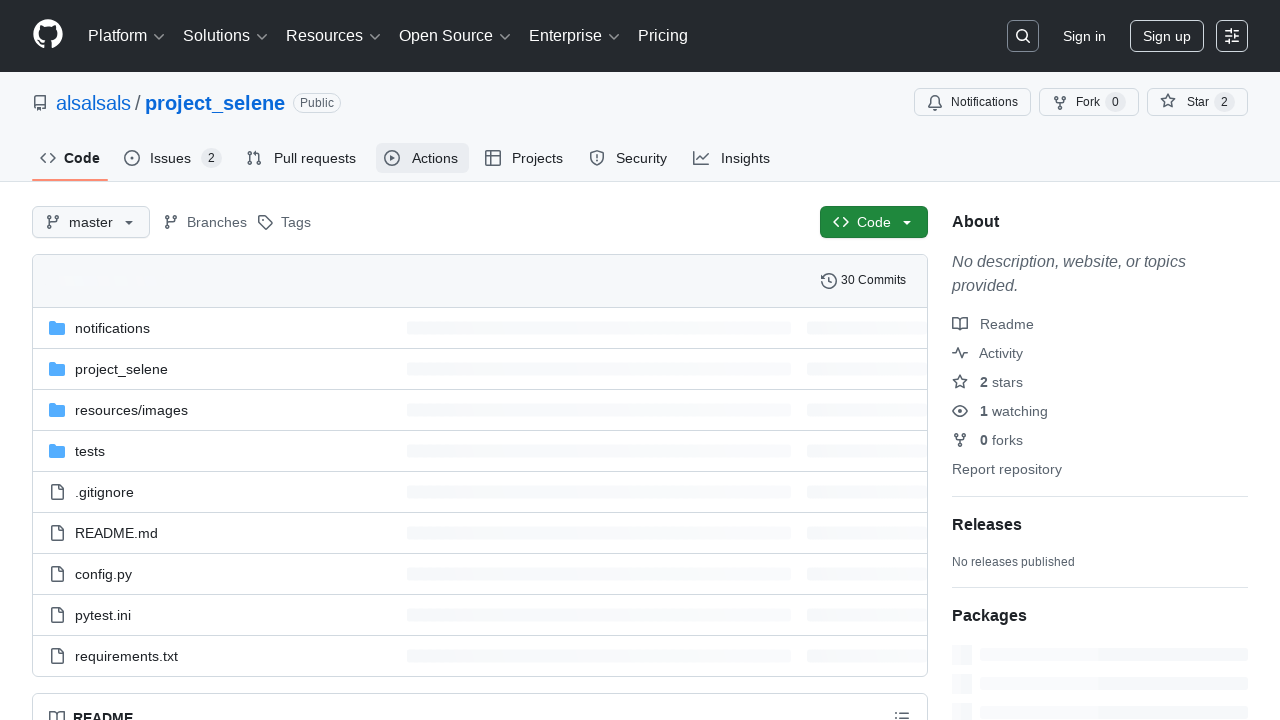

Clicked on Issues tab to view repository issues at (173, 158) on #issues-tab
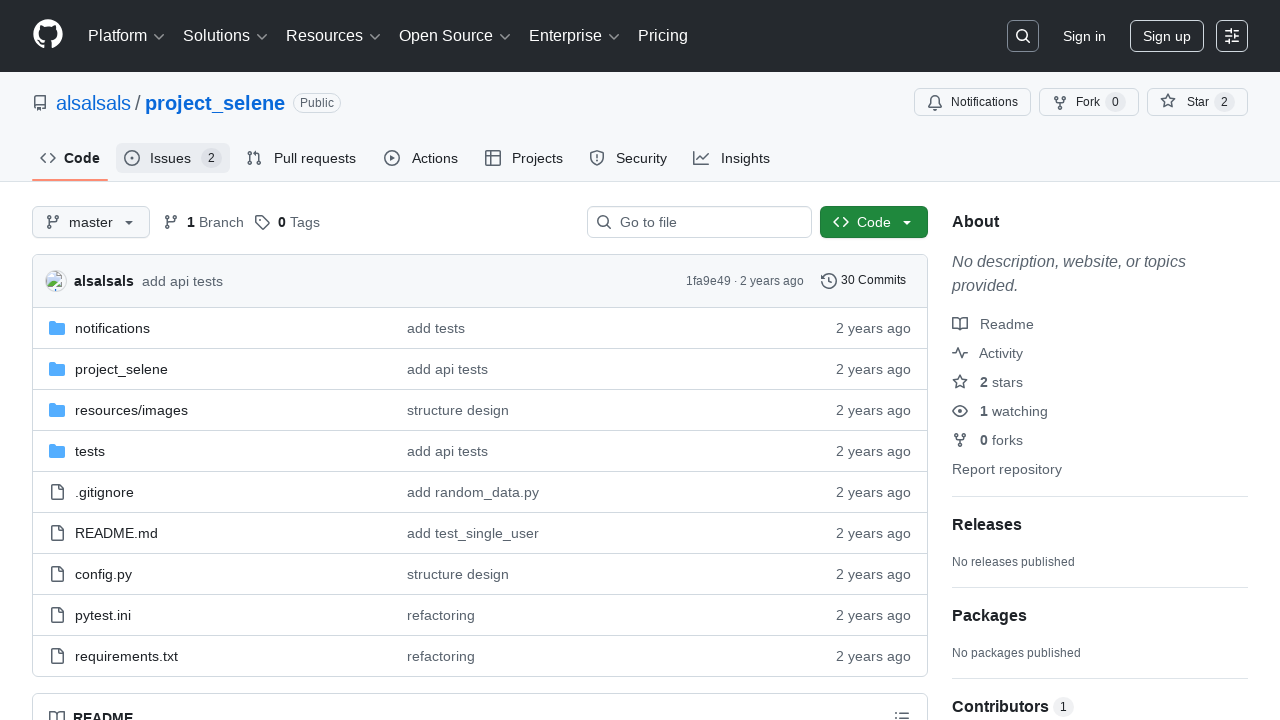

Verified that issue with text 'for test' is visible
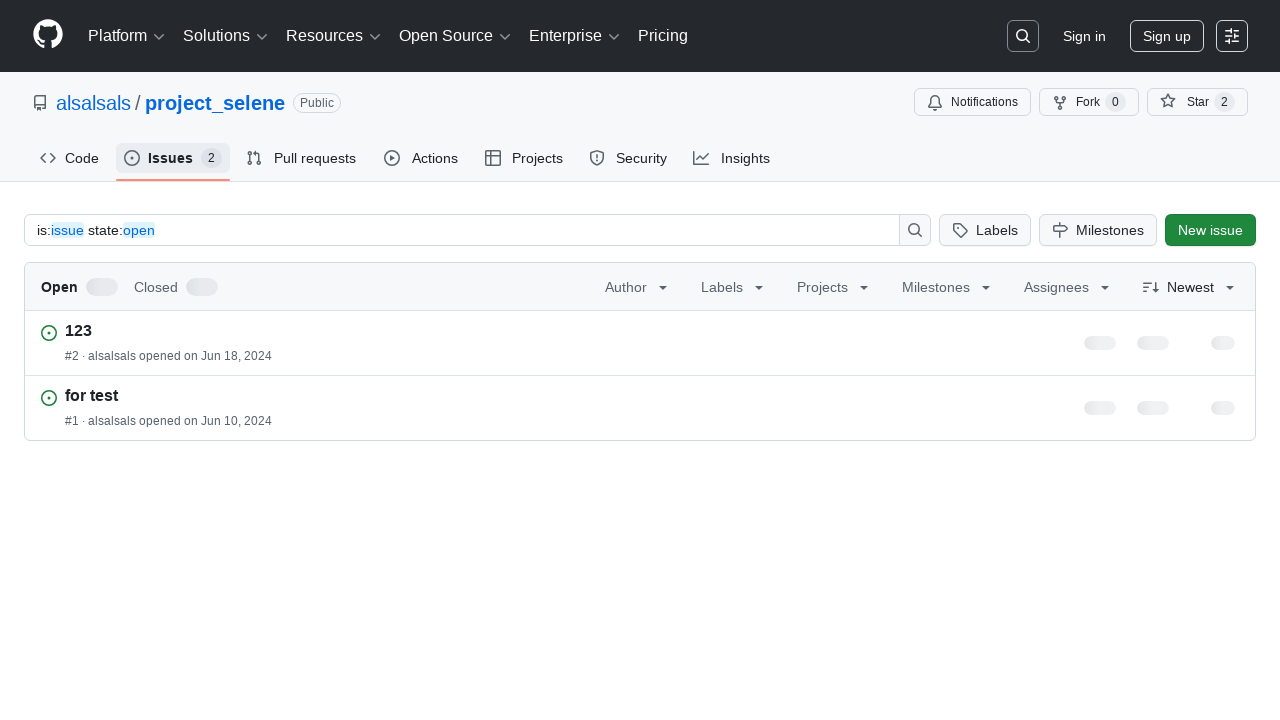

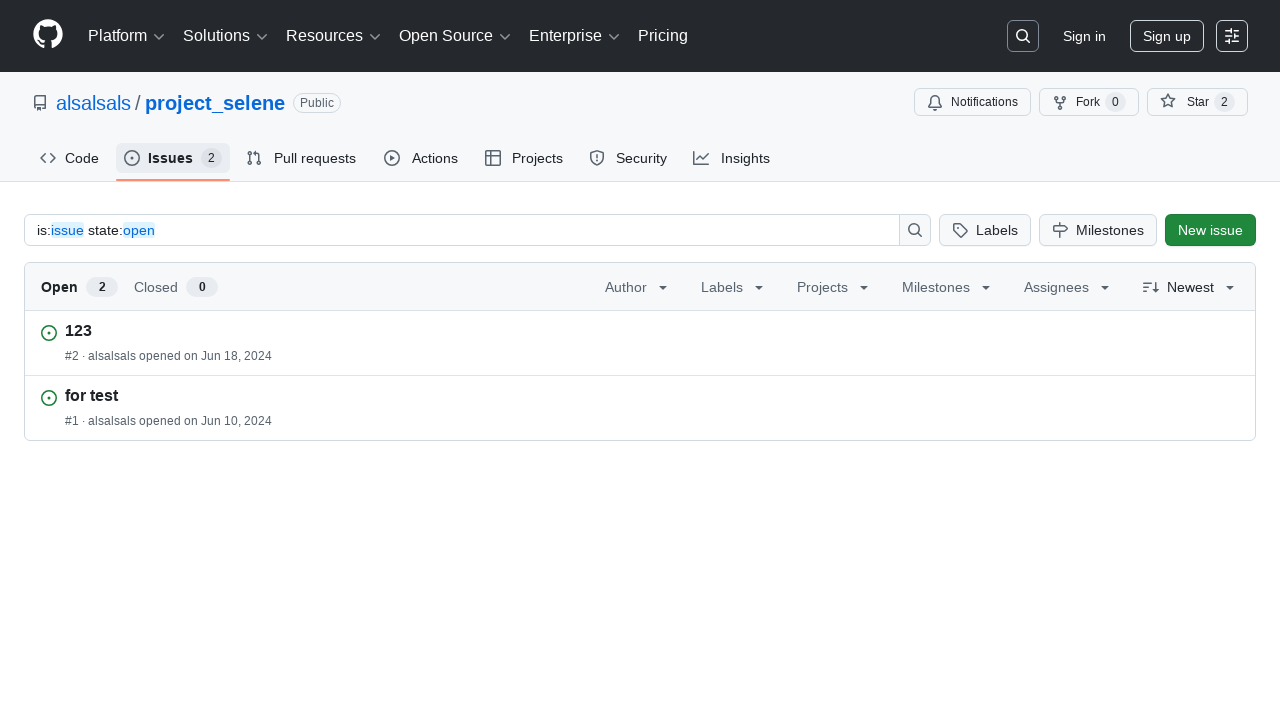